Navigates to the Chaldal e-commerce website and maximizes the browser window

Starting URL: https://chaldal.com/

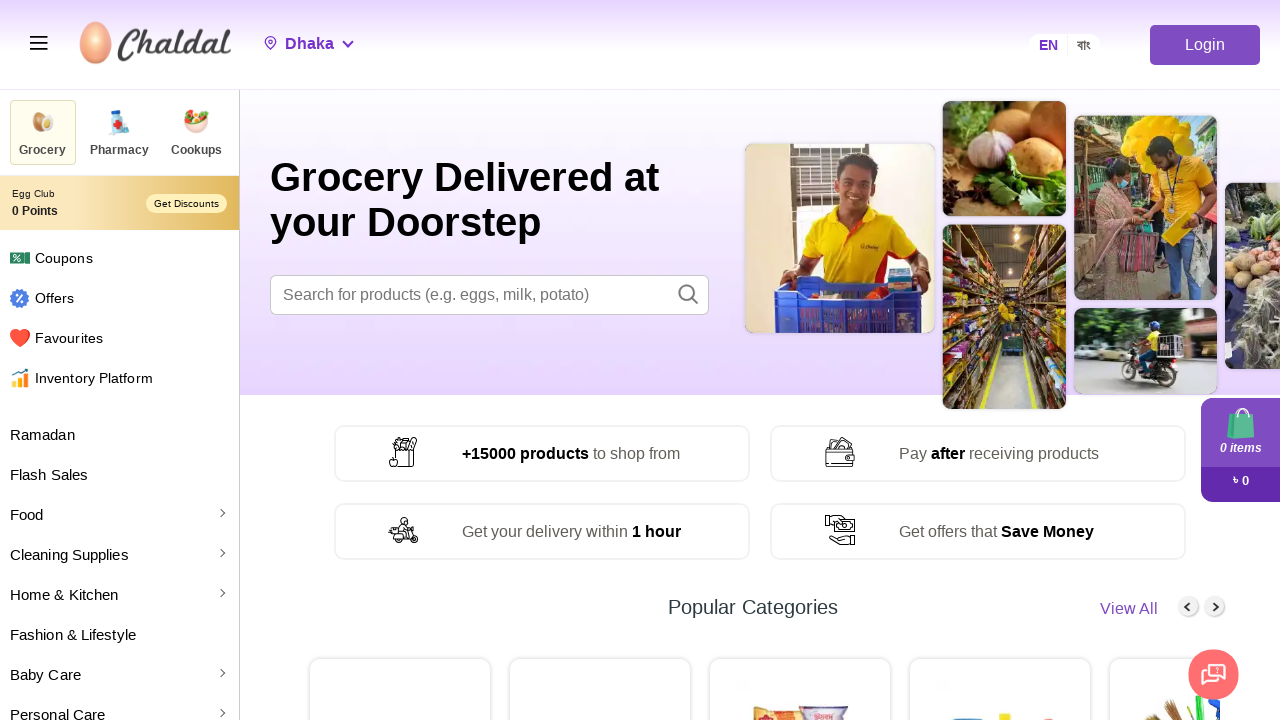

Navigated to Chaldal e-commerce website
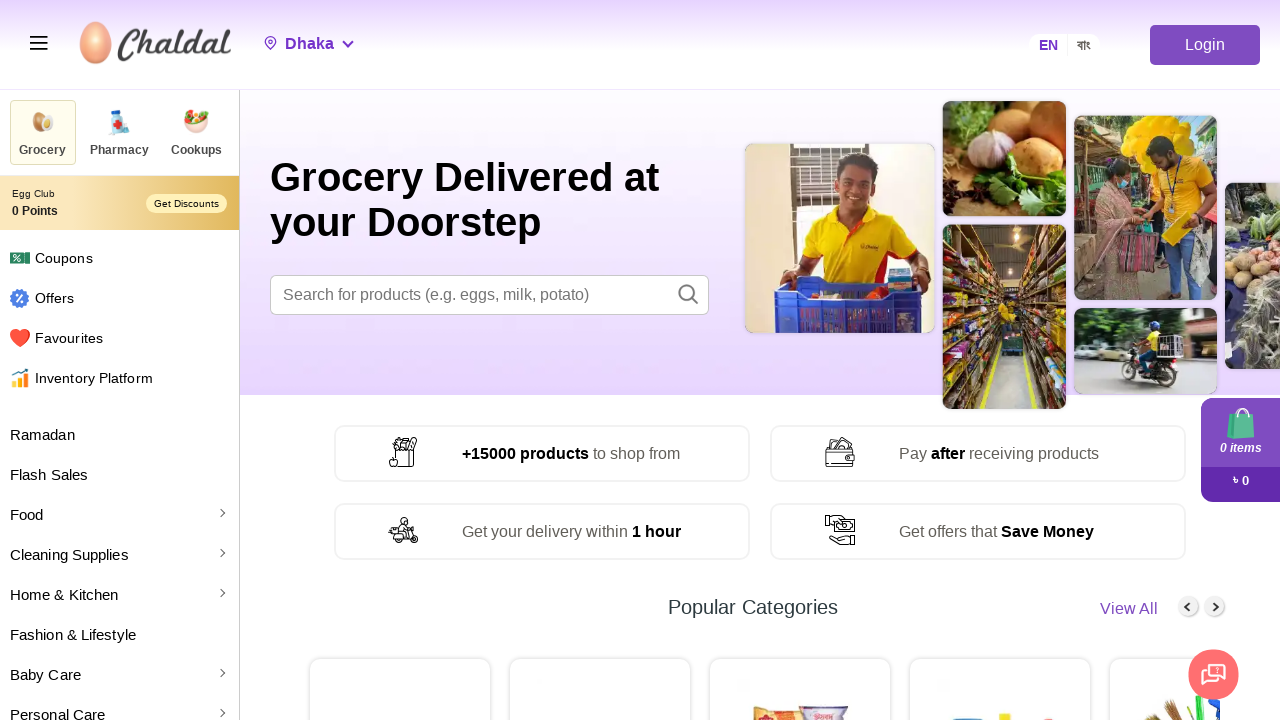

Waited for page to load (DOM content loaded)
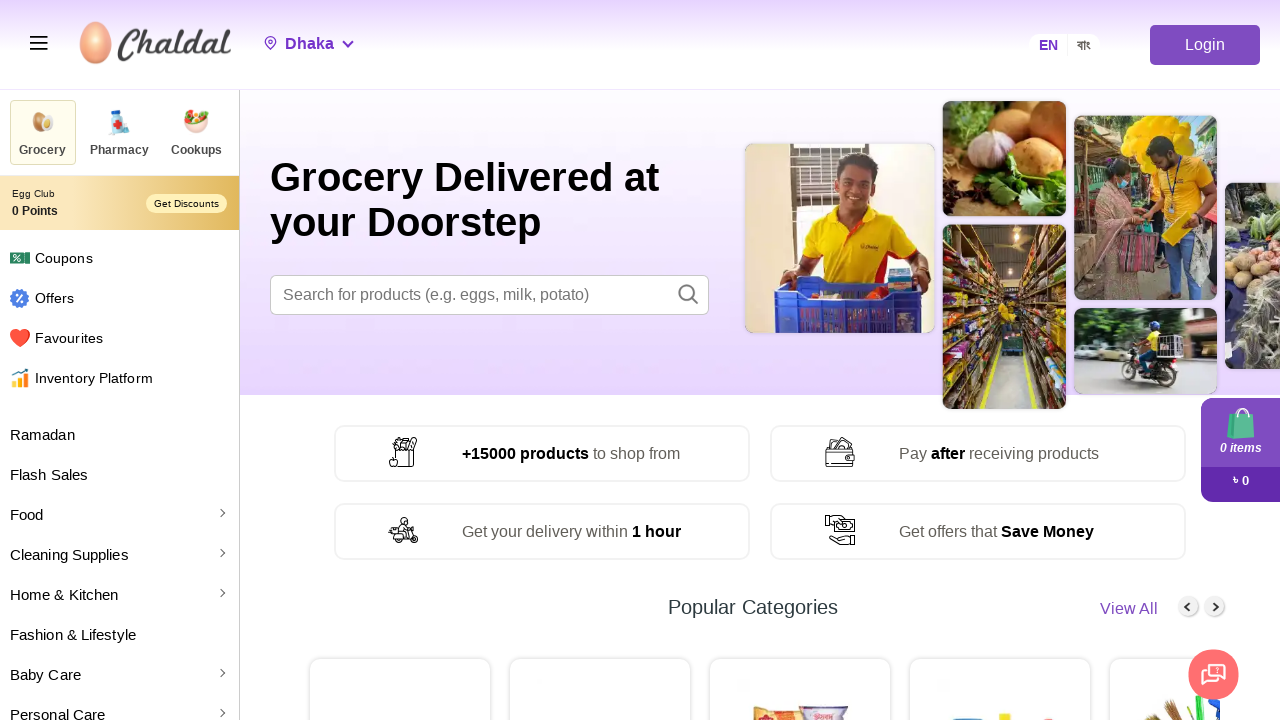

Maximized browser window
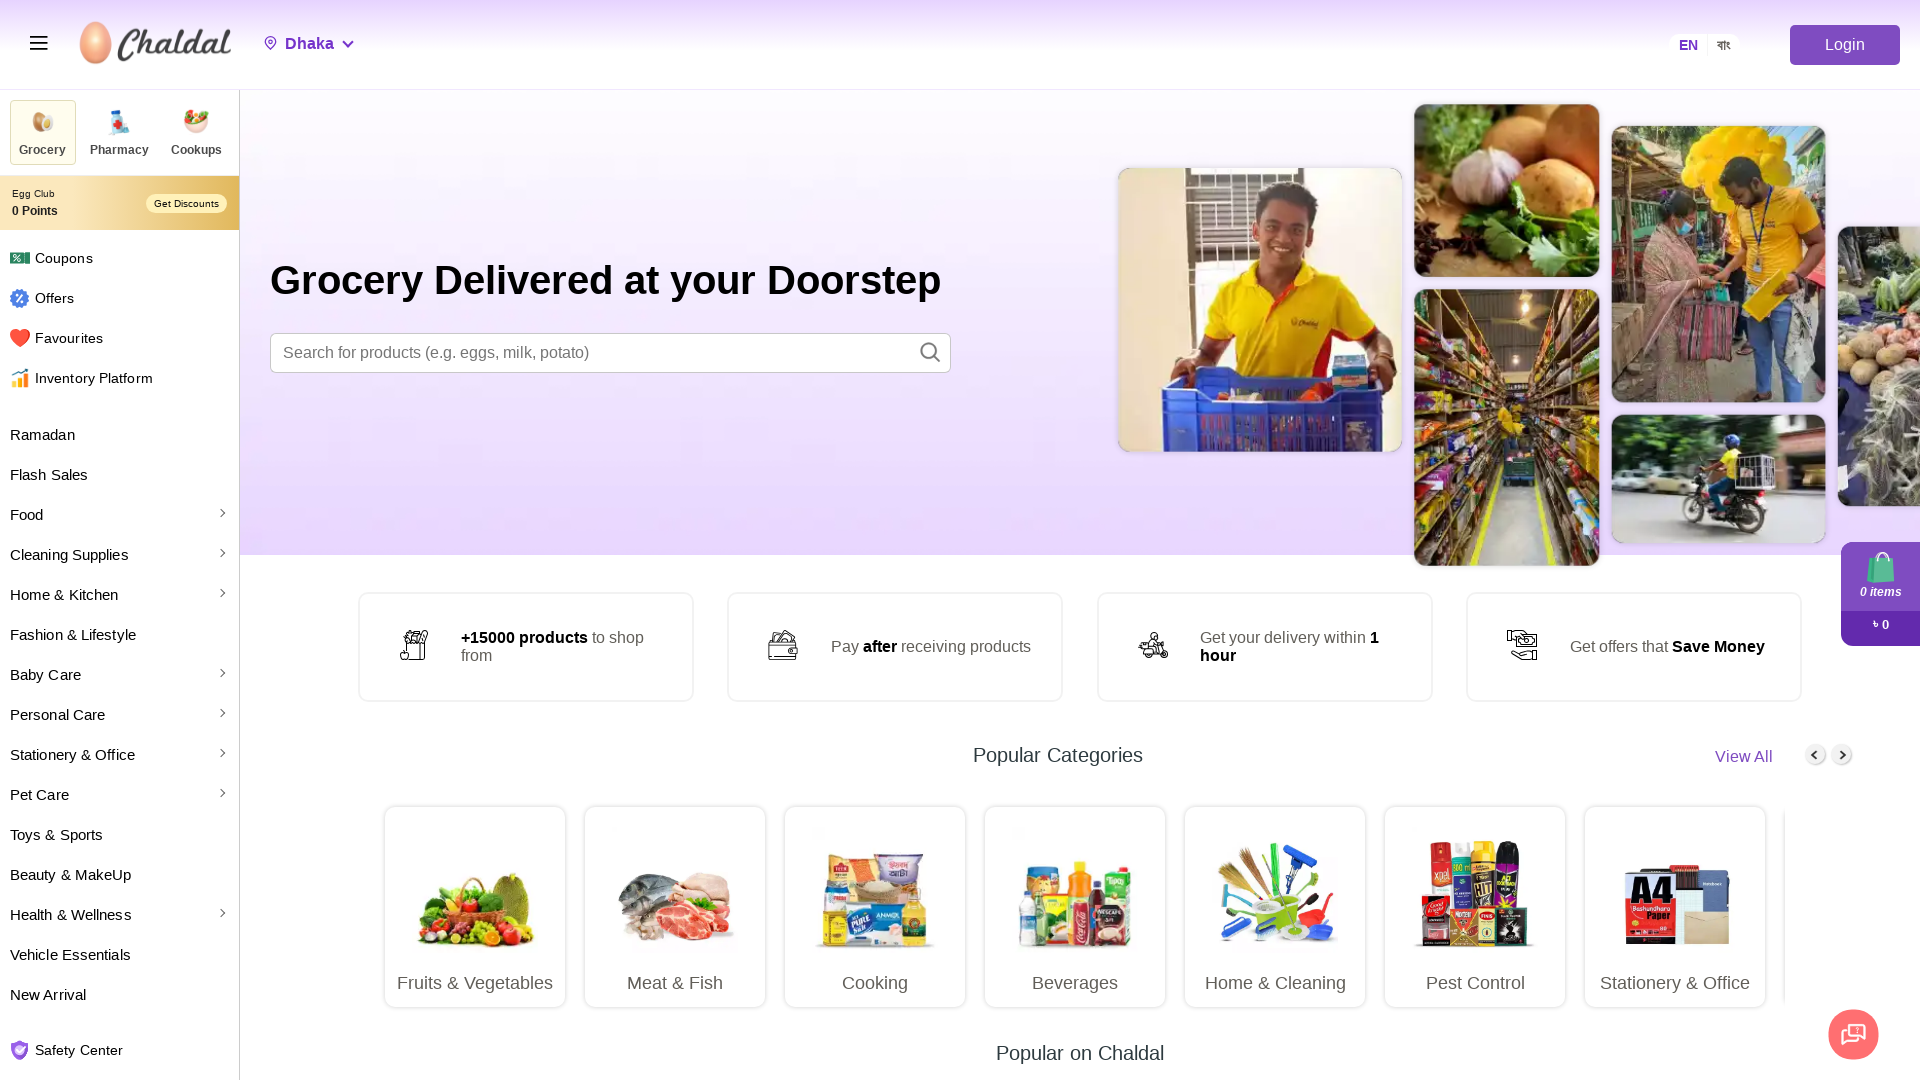

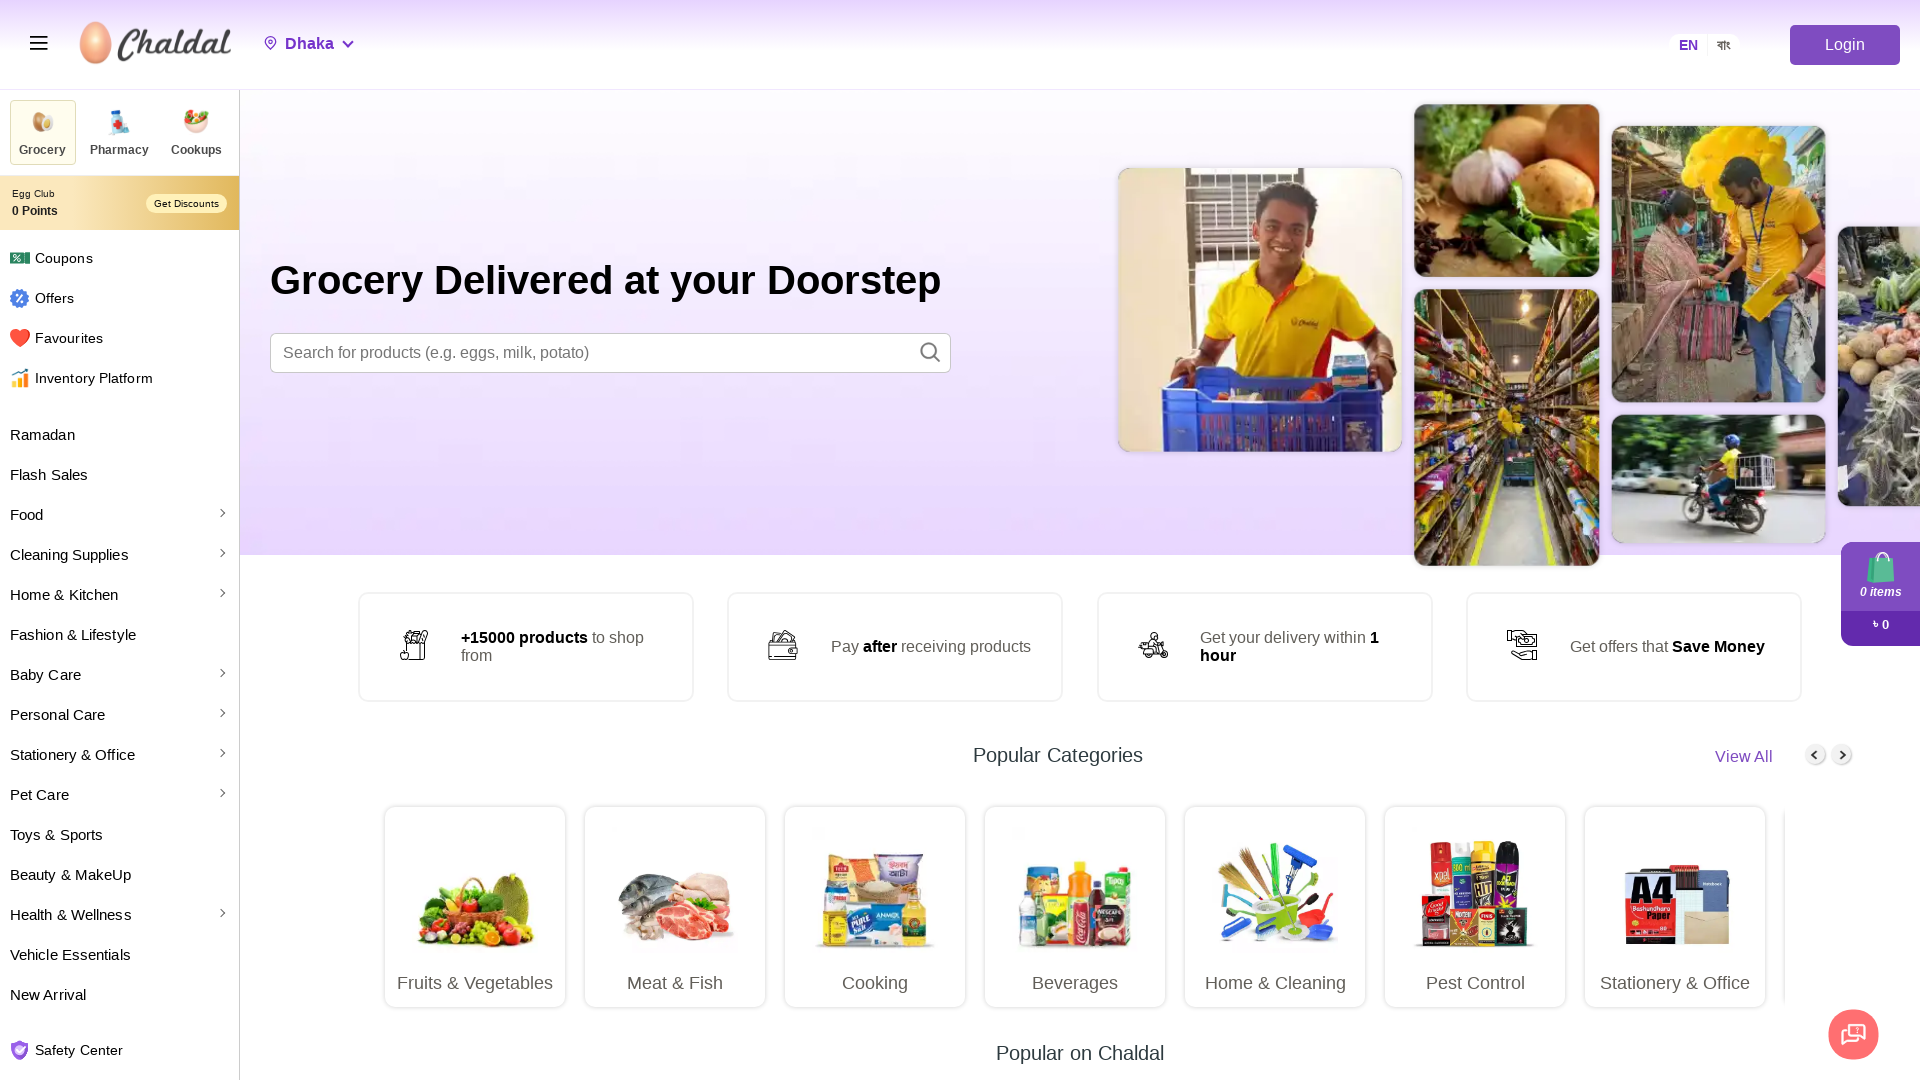